Checks if the Get Started button on WebdriverIO homepage is clickable

Starting URL: https://webdriver.io

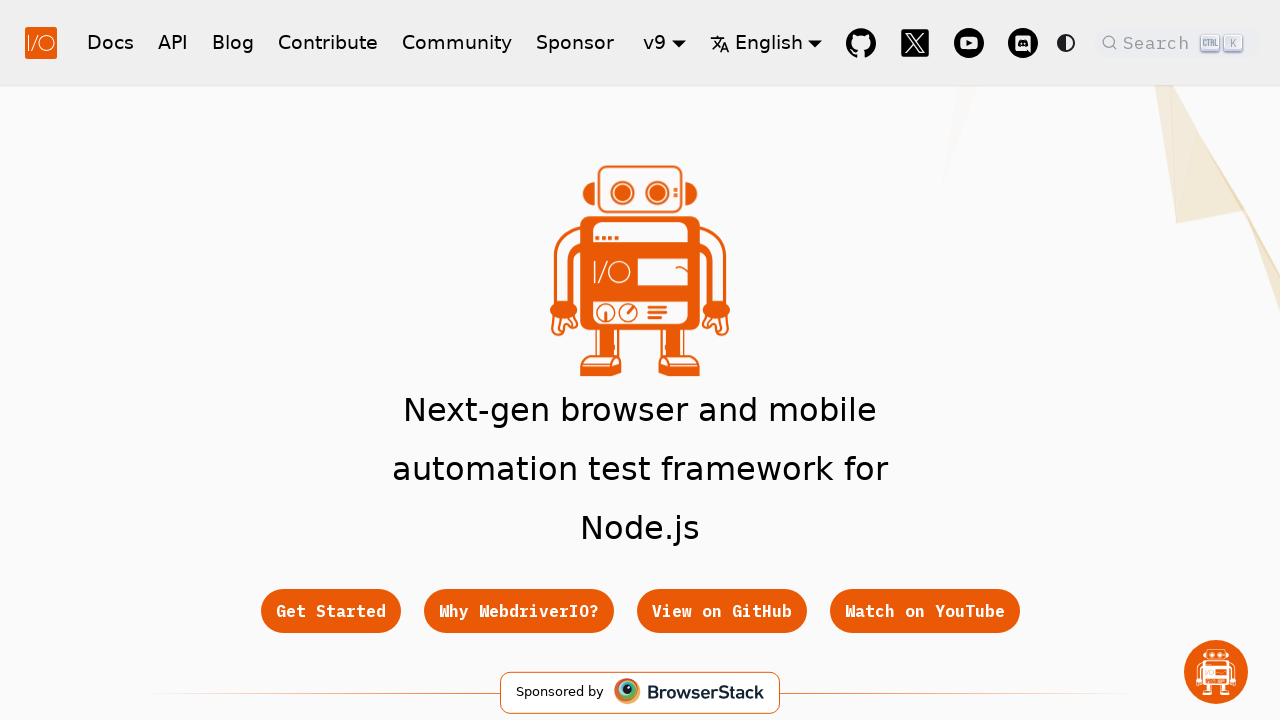

Located Get Started button element
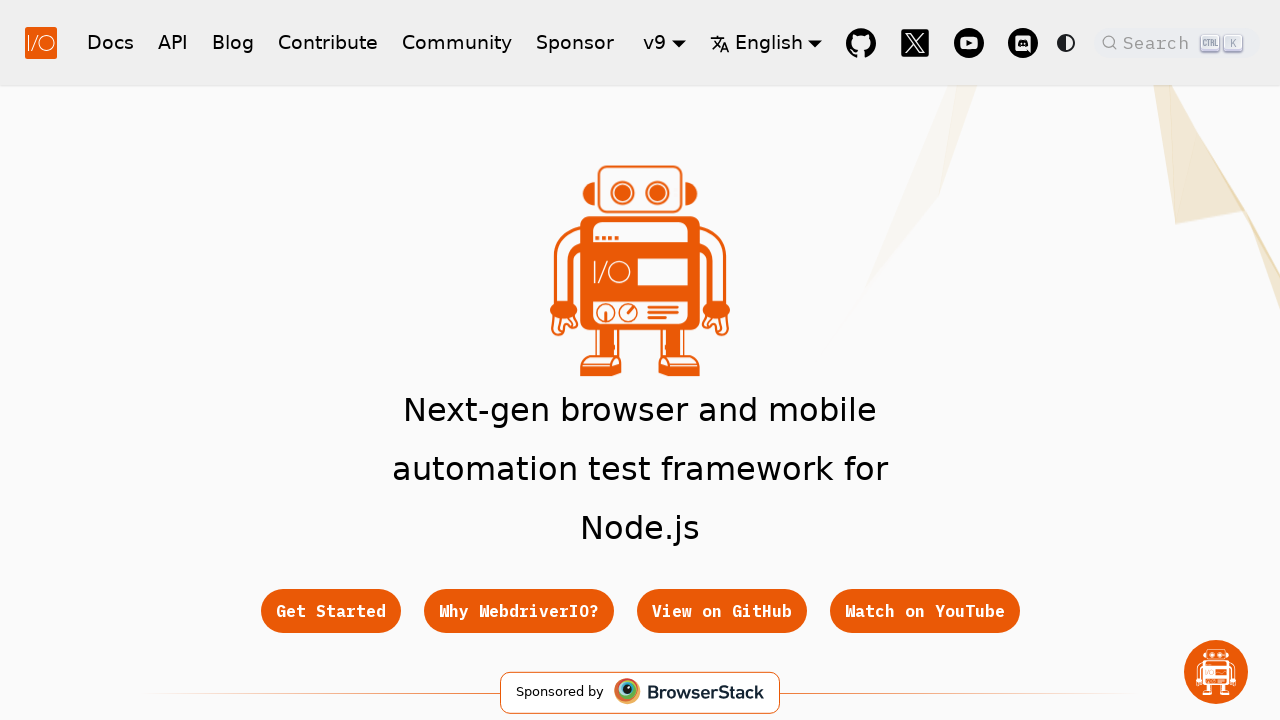

Get Started button became visible
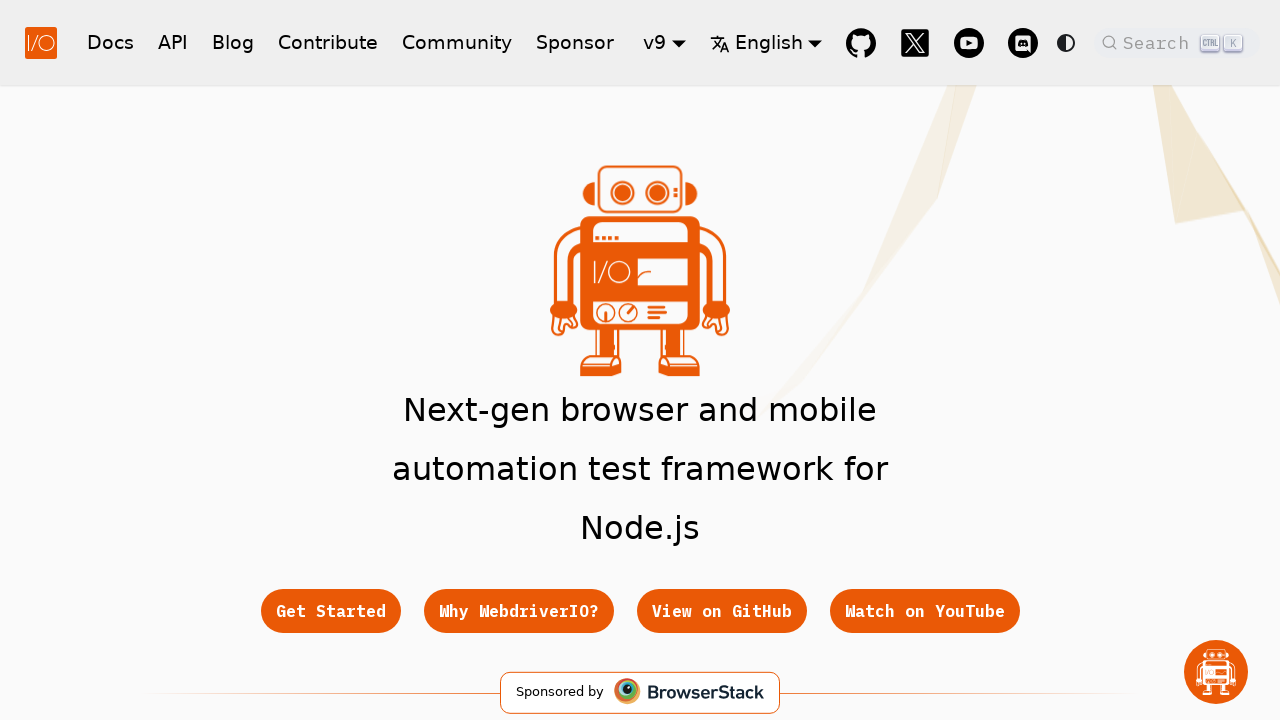

Verified Get Started button is enabled and clickable
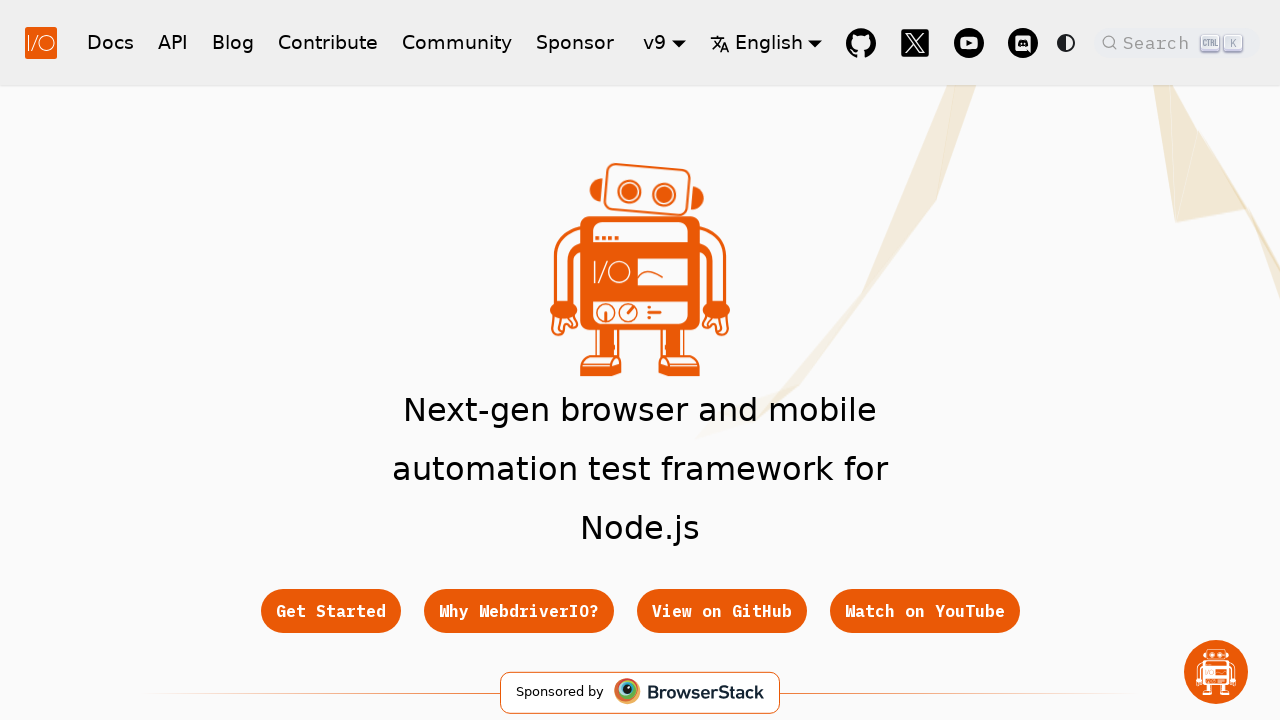

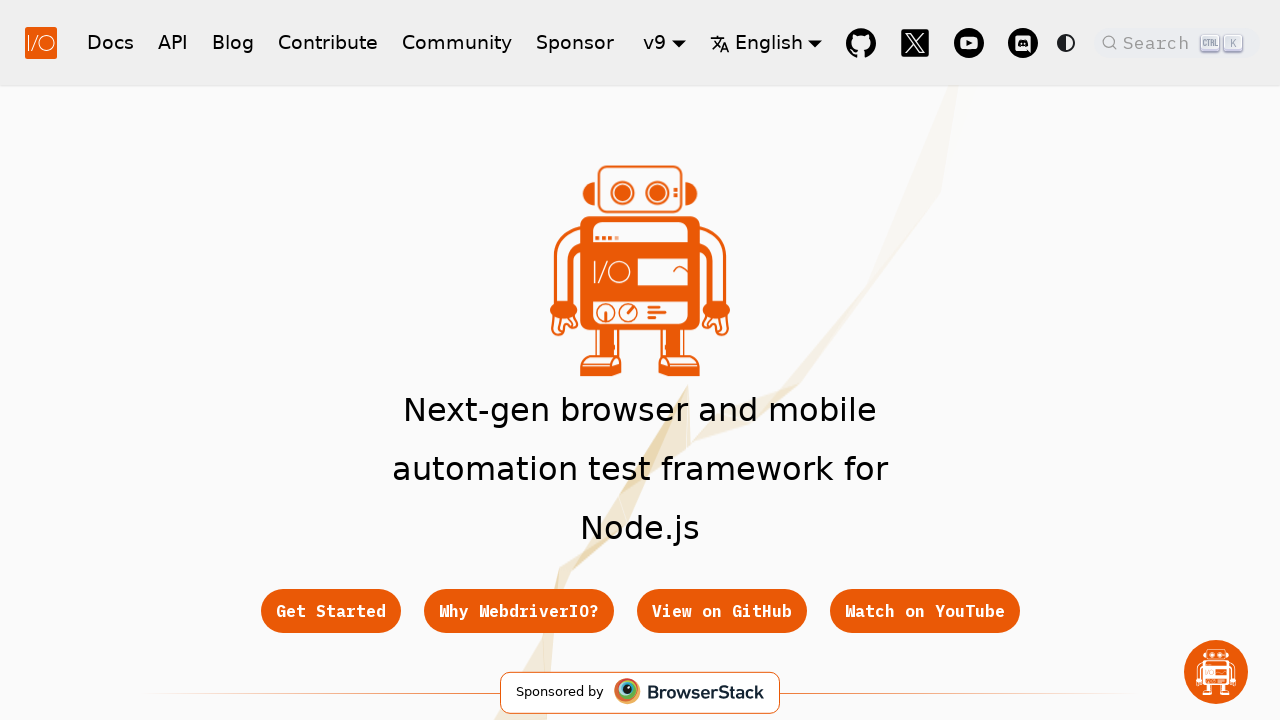